Tests contact form validation by clicking submit with empty fields, verifying error messages appear, then filling mandatory fields and verifying errors disappear.

Starting URL: http://jupiter.cloud.planittesting.com

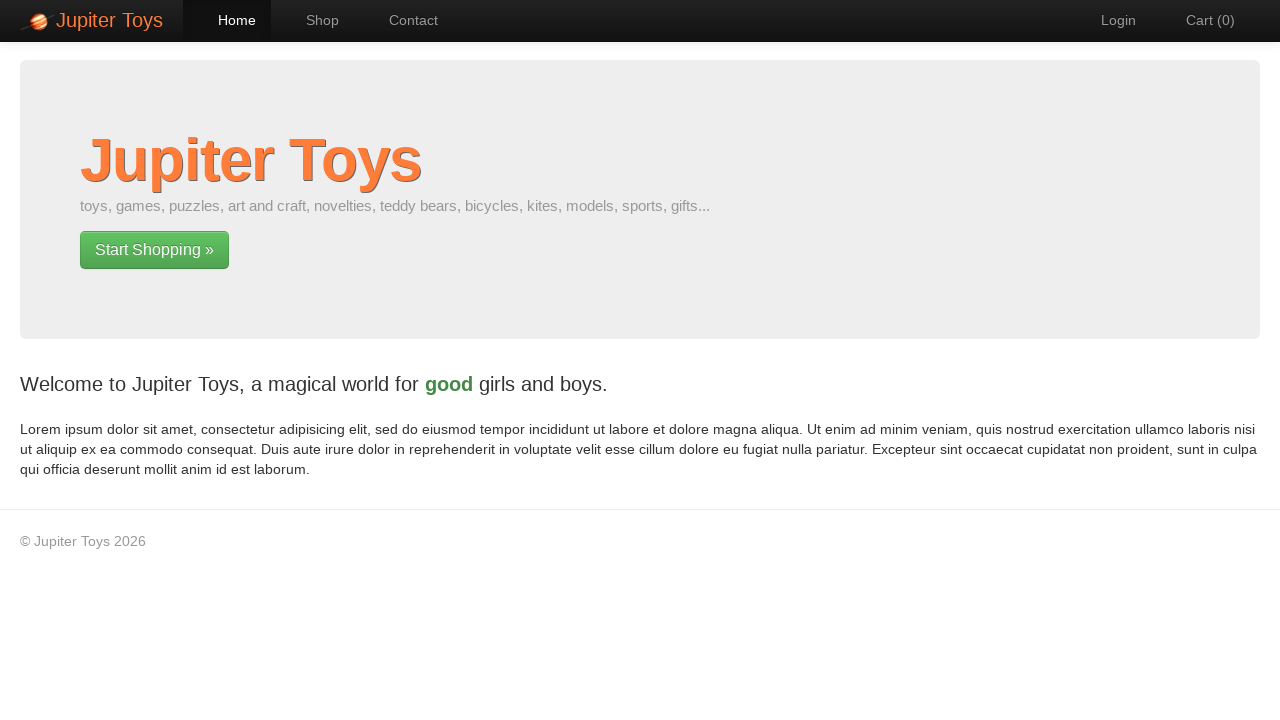

Clicked navigation link to contact page at (404, 20) on #nav-contact
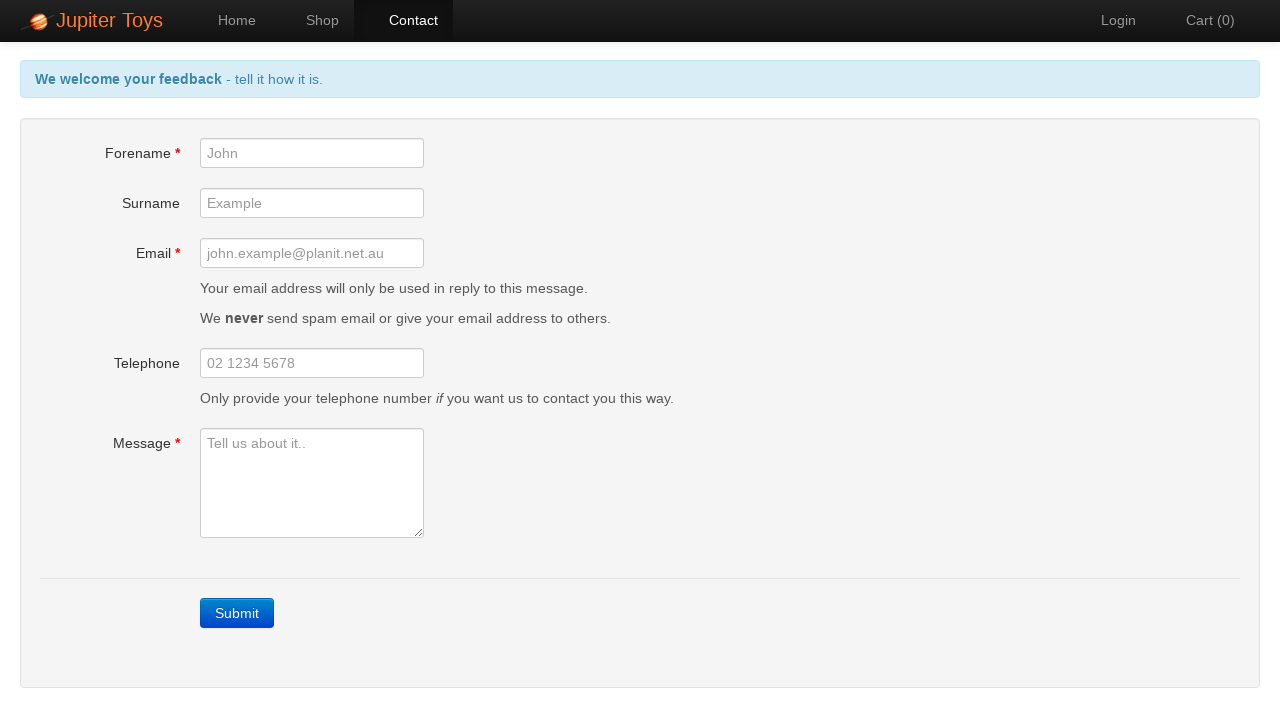

Submit button is visible on contact form
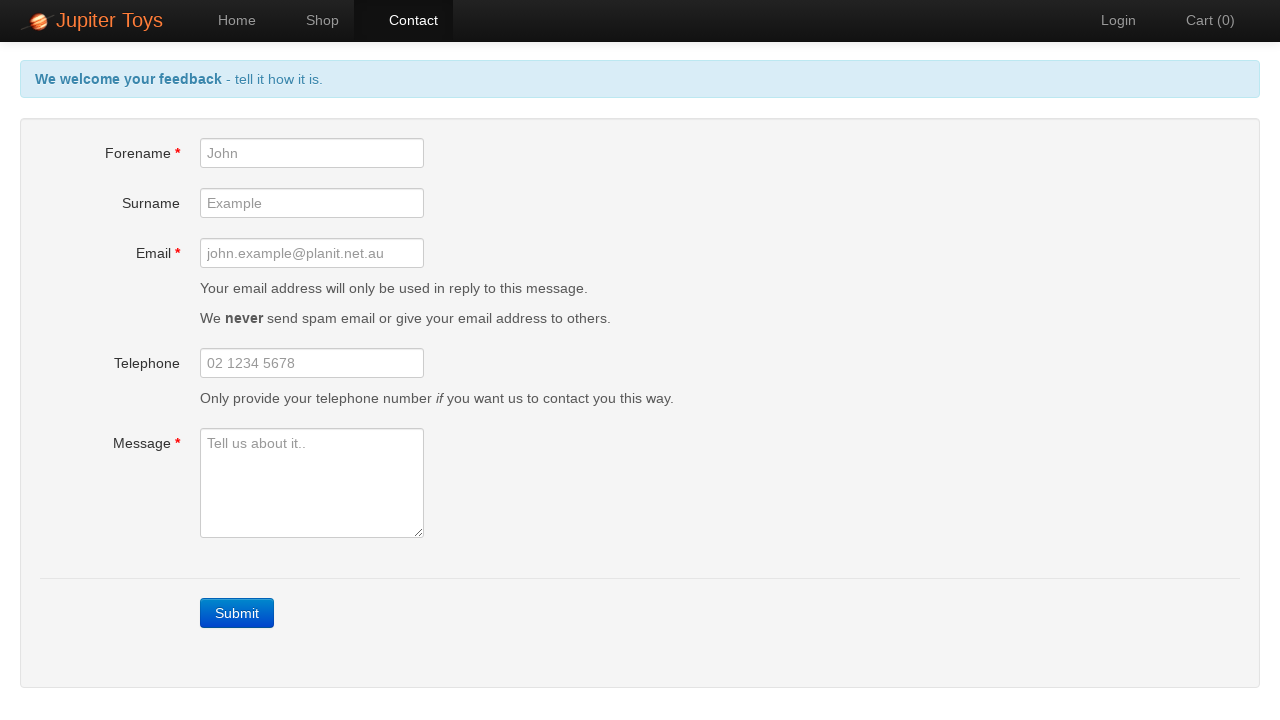

Clicked submit button with empty fields at (237, 613) on a.btn-contact.btn.btn-primary
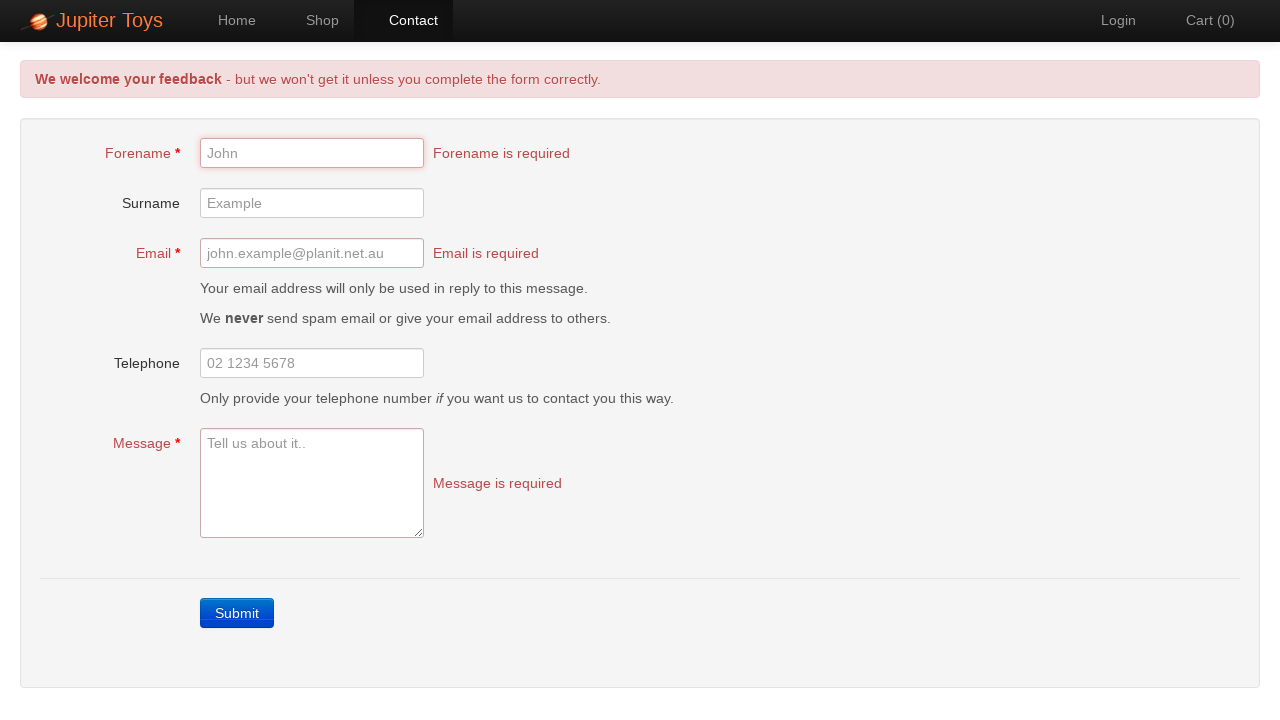

Forename error message appeared
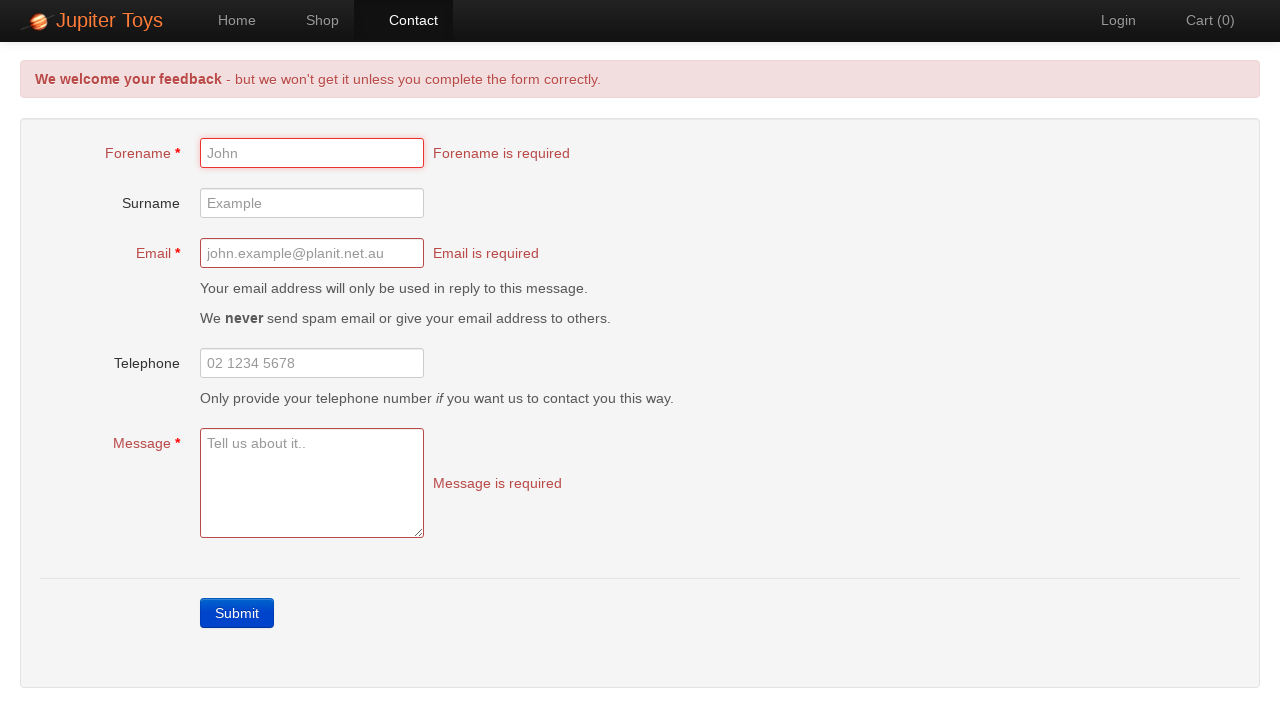

Email error message appeared
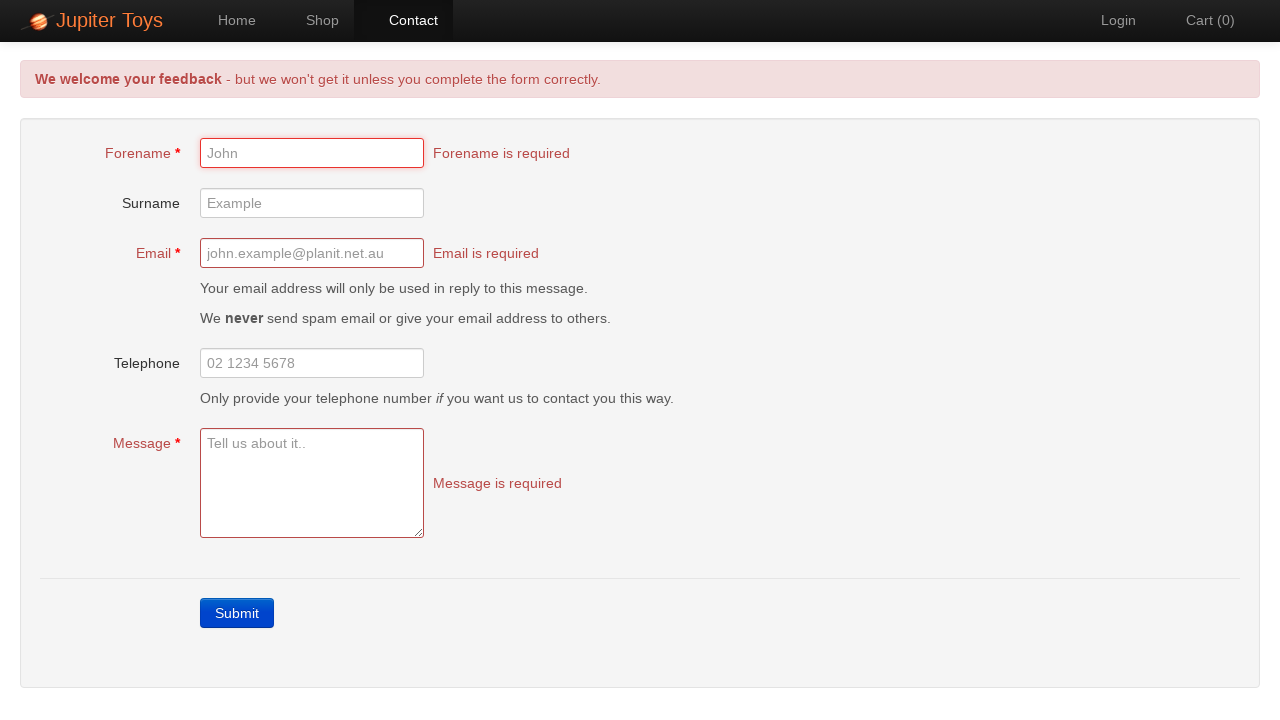

Message error message appeared
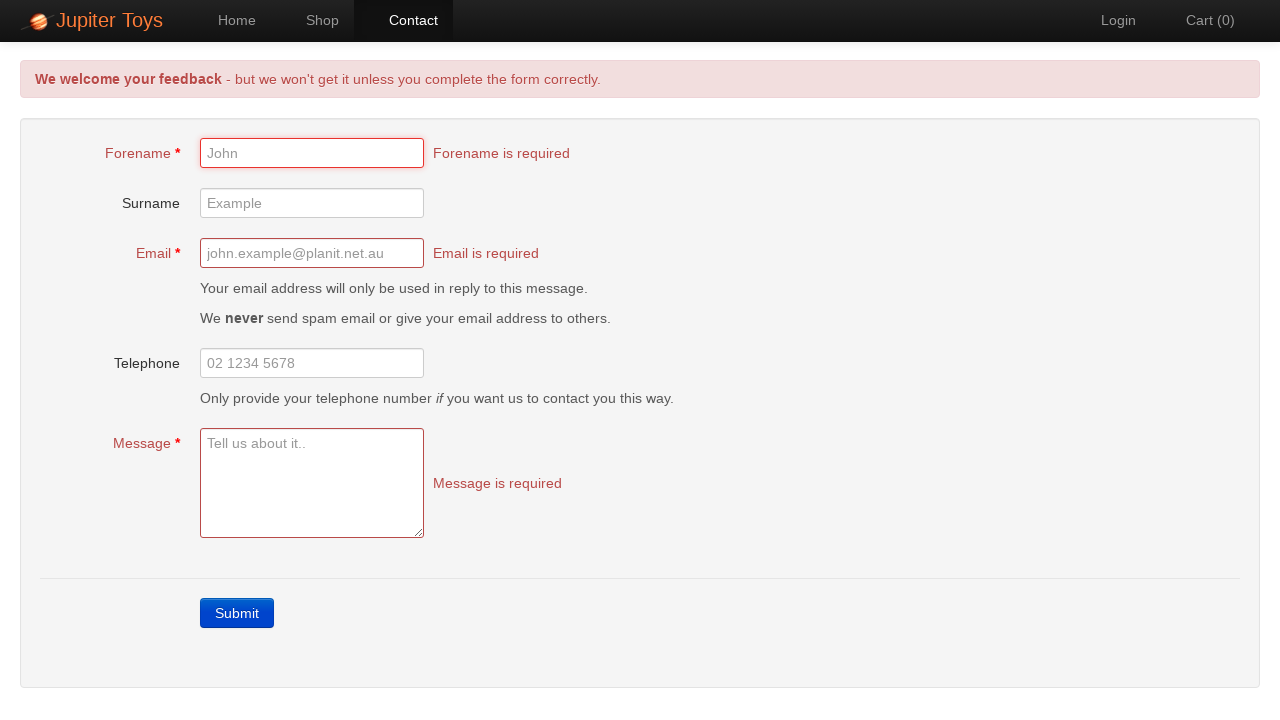

Filled forename field with 'SarahMiller' on #forename
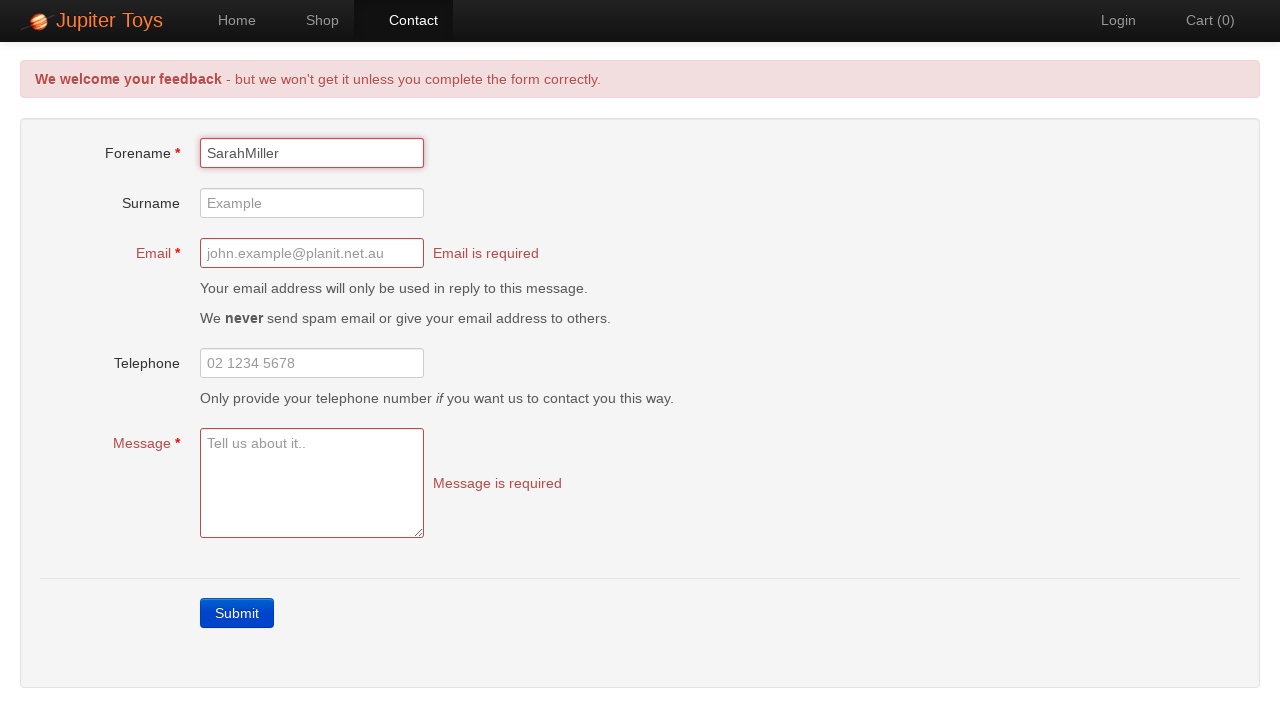

Filled email field with 'sarah.miller@testmail.com' on #email
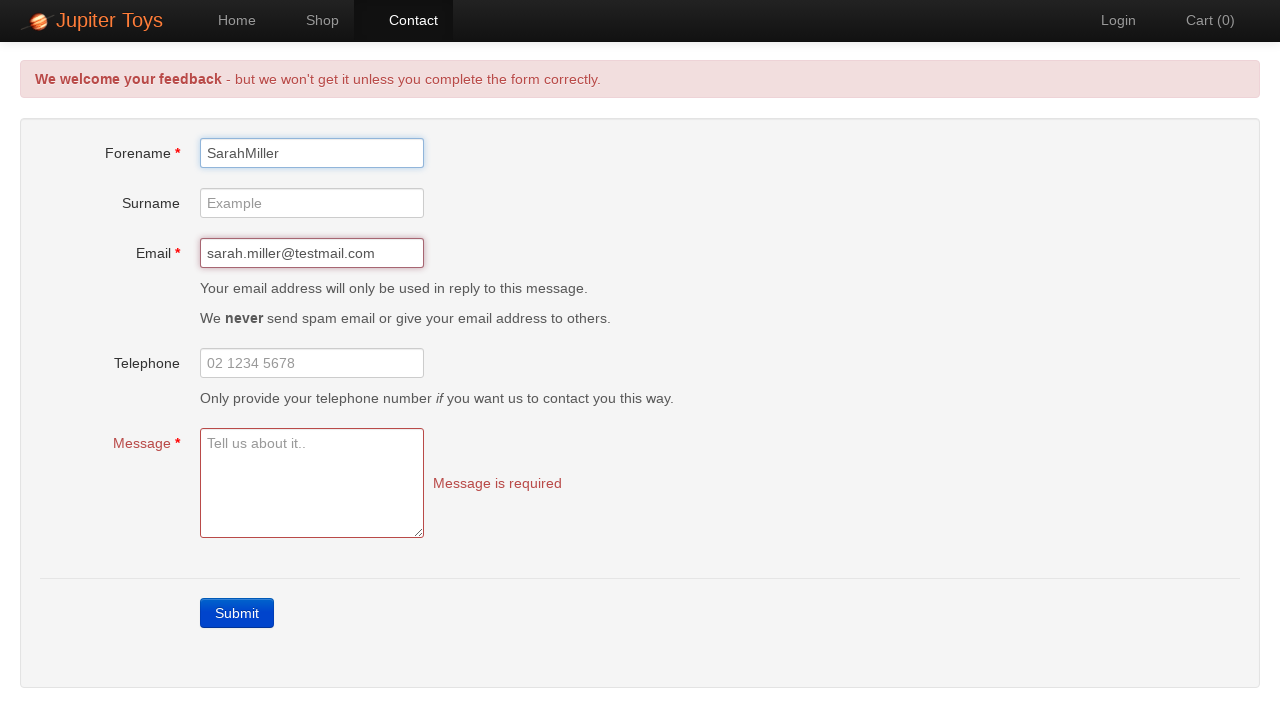

Filled message field with test message on #message
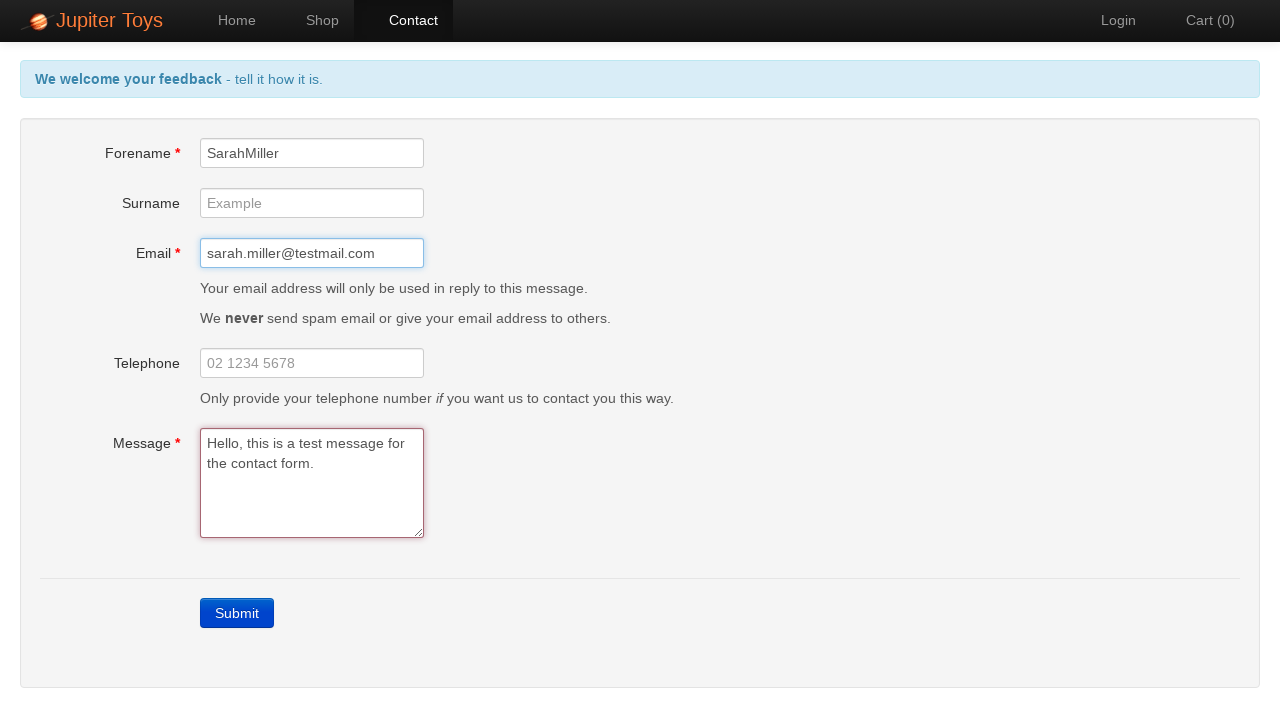

Clicked on page body to trigger validation at (100, 100) on body
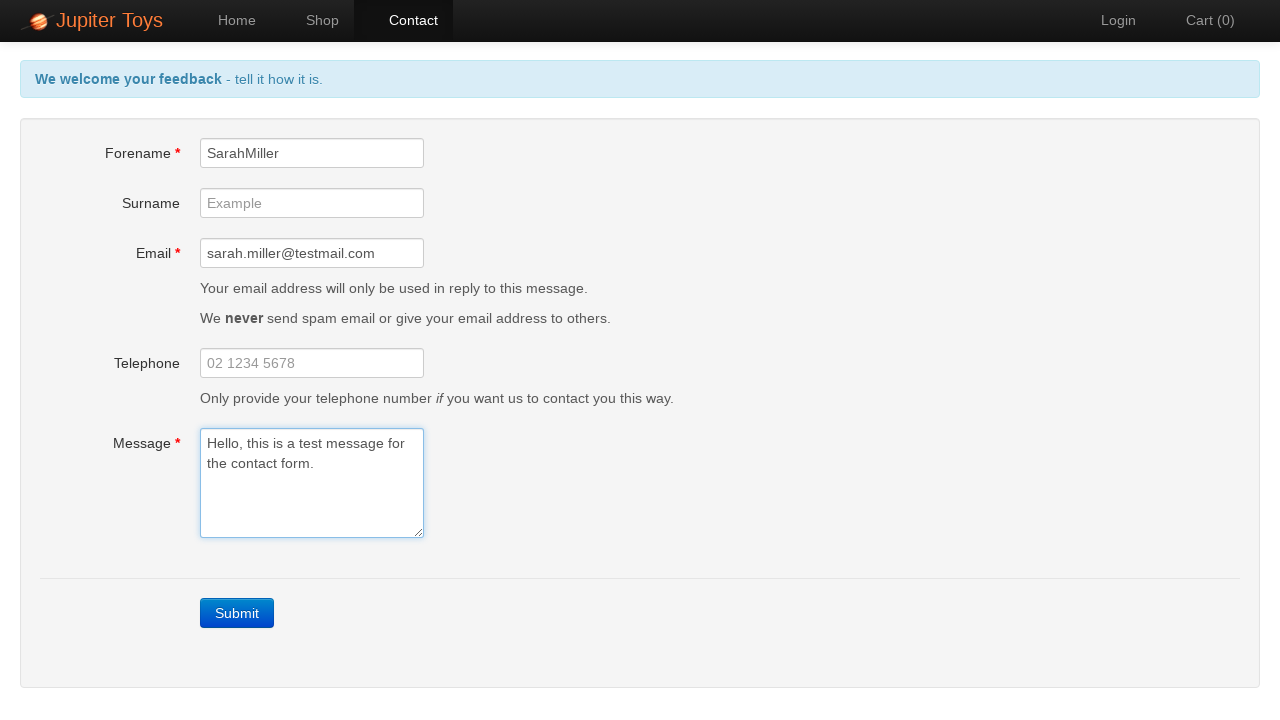

Error messages disappeared after filling mandatory fields
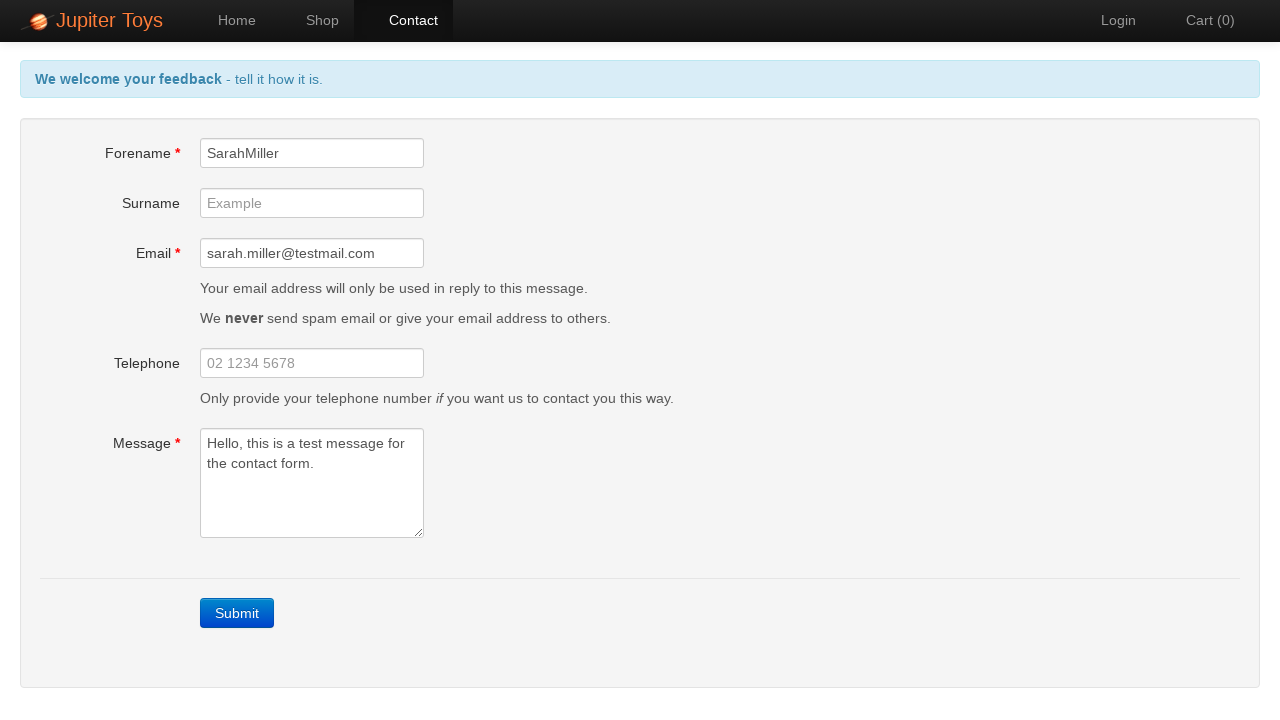

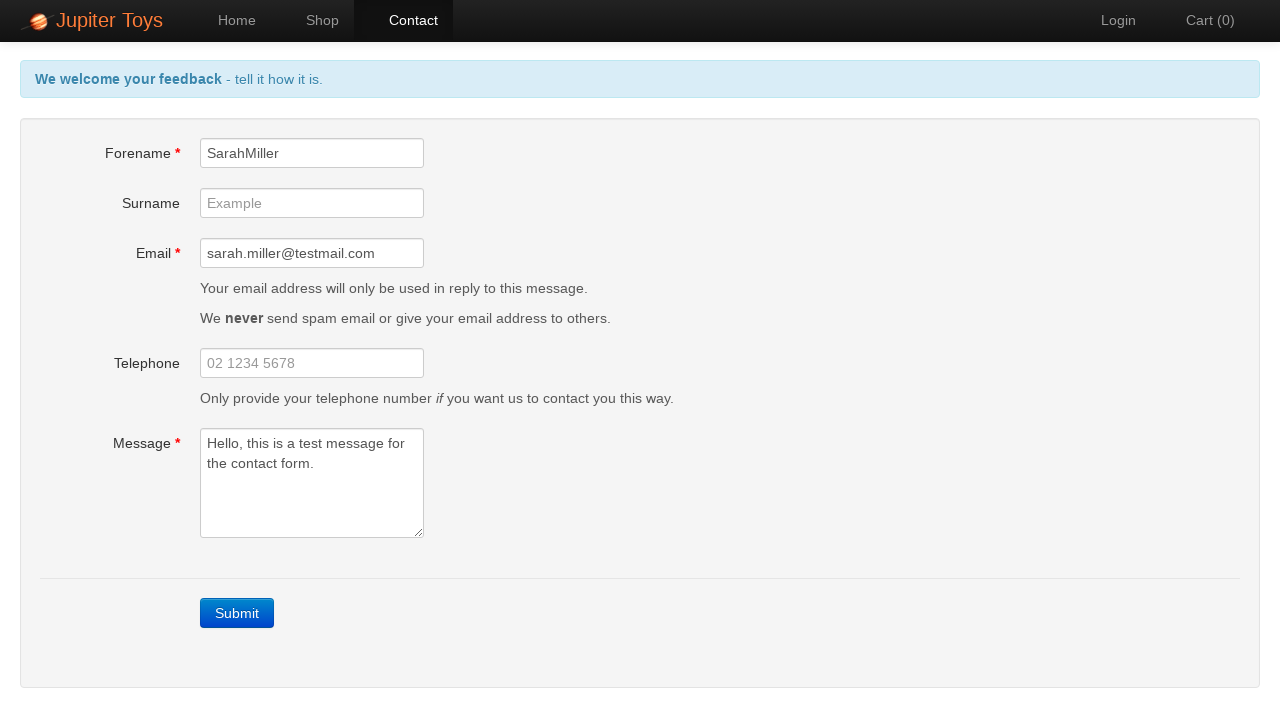